Tests clicking a blue button with a specific class attribute on the UI testing playground and handles the resulting alert dialog

Starting URL: http://uitestingplayground.com/classattr

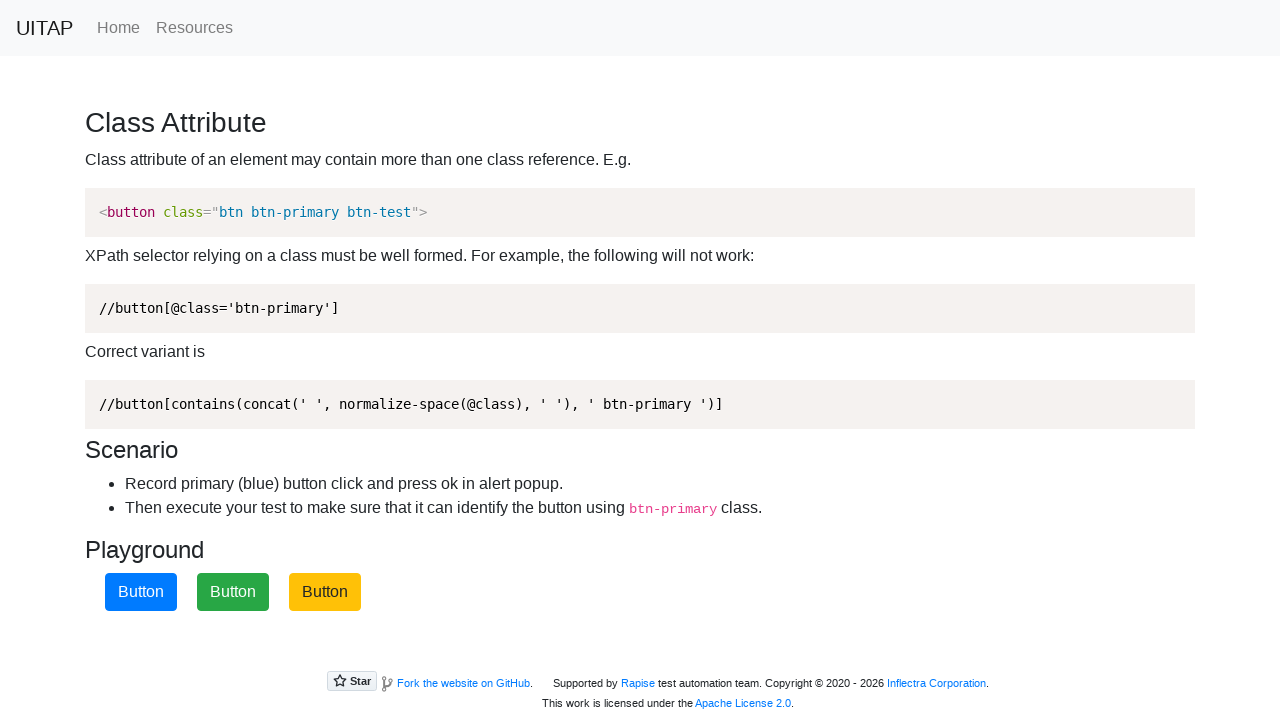

Set up dialog handler to accept alerts
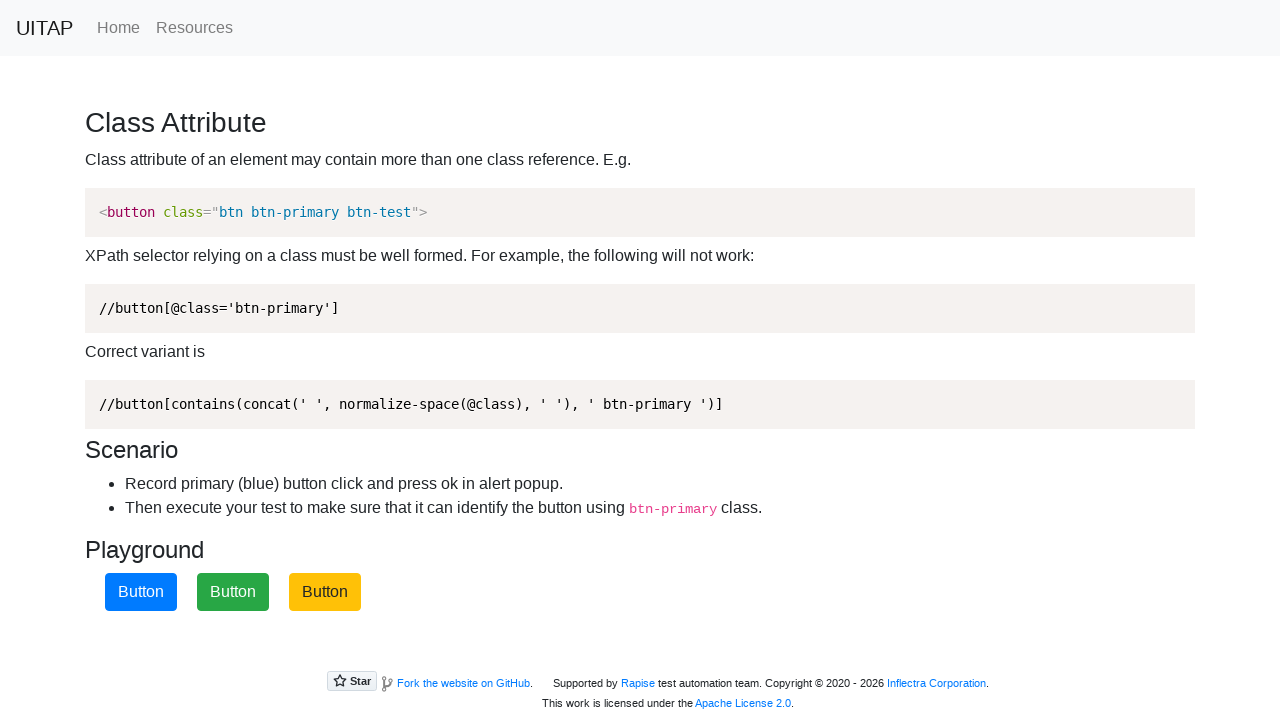

Clicked the blue button with btn-primary class at (141, 592) on button.btn-primary
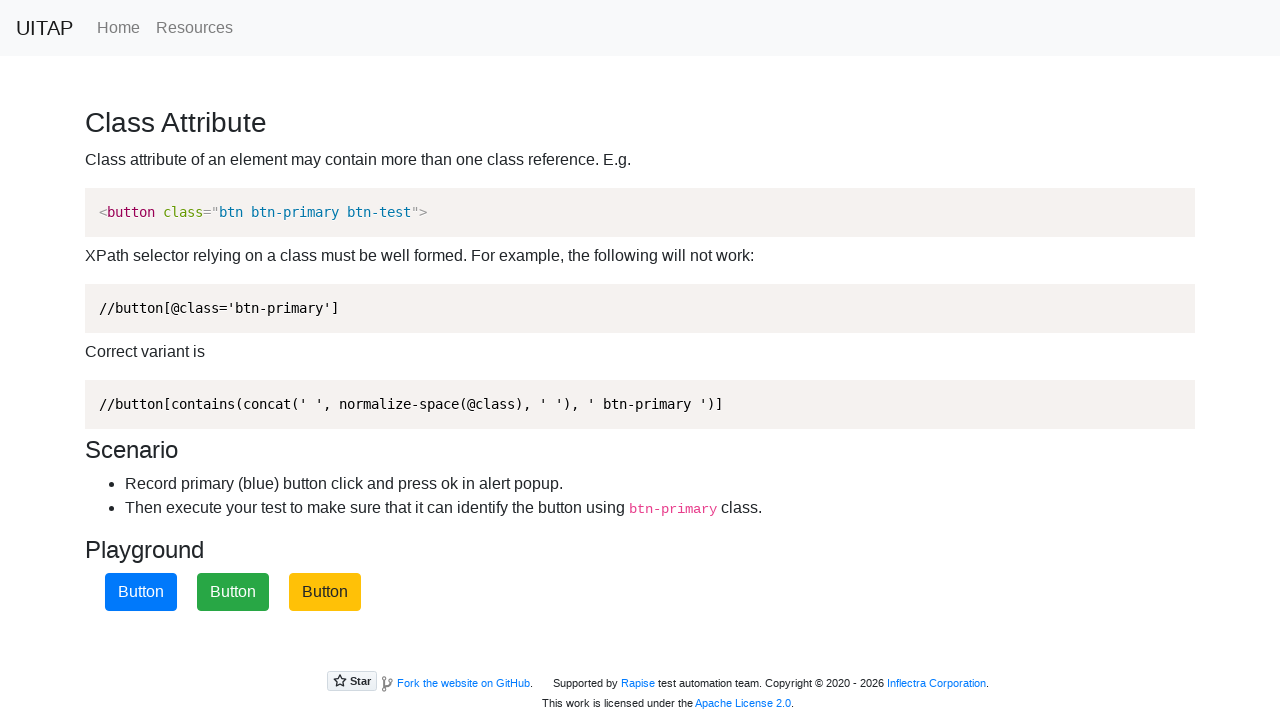

Waited for alert to be handled
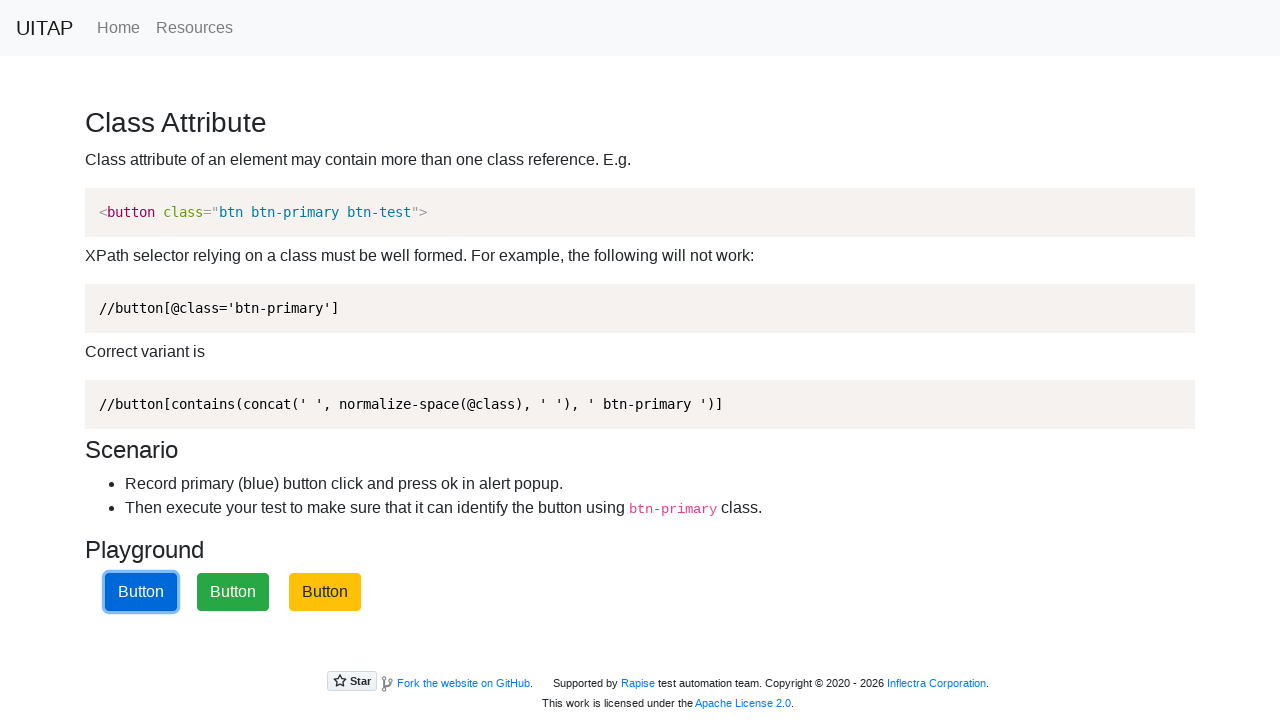

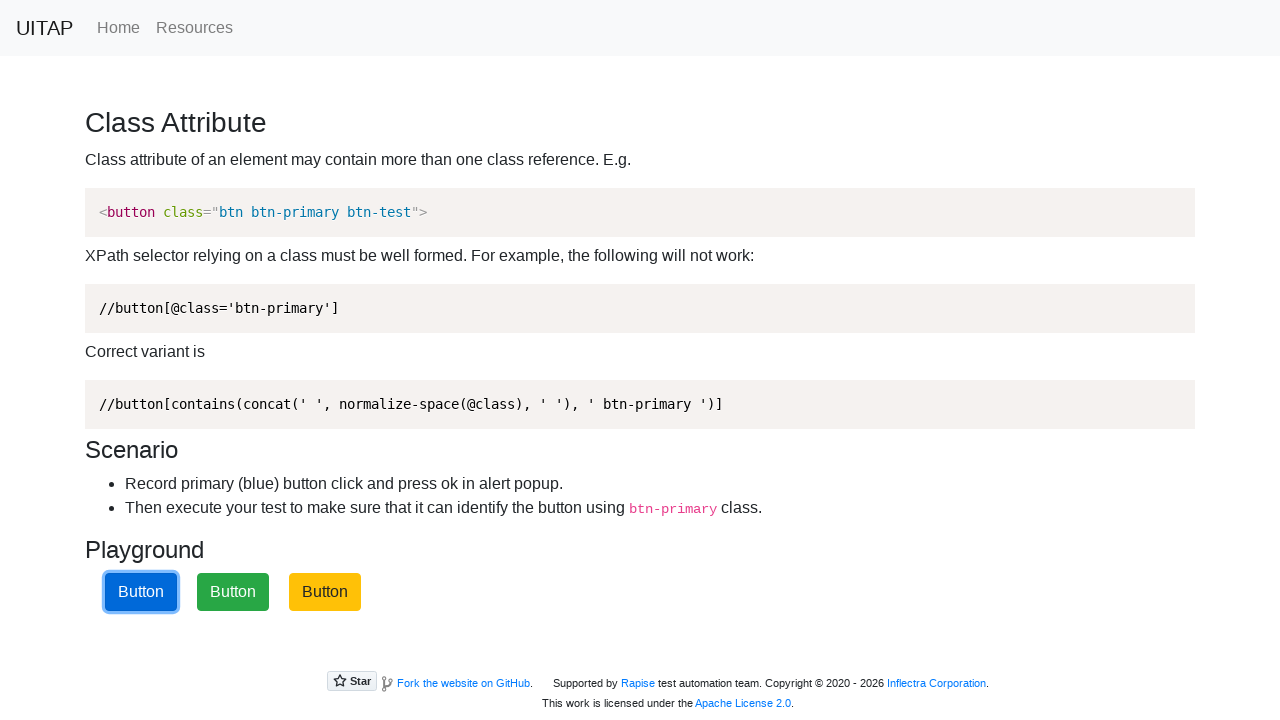